Tests the visibility of court establishment dropdown on the eCourts India website after navigating to case status section and closing a popup

Starting URL: https://services.ecourts.gov.in/ecourtindia_v6/

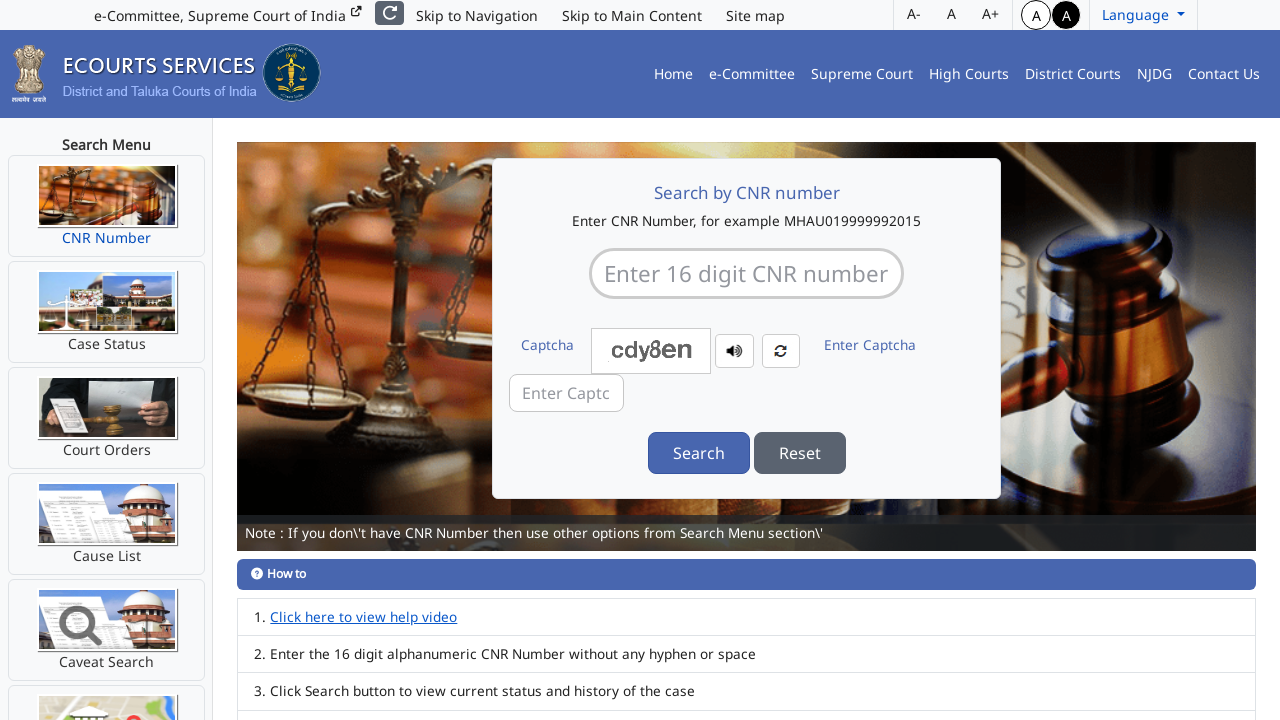

Clicked on Case Status menu item at (107, 312) on #leftPaneMenuCS
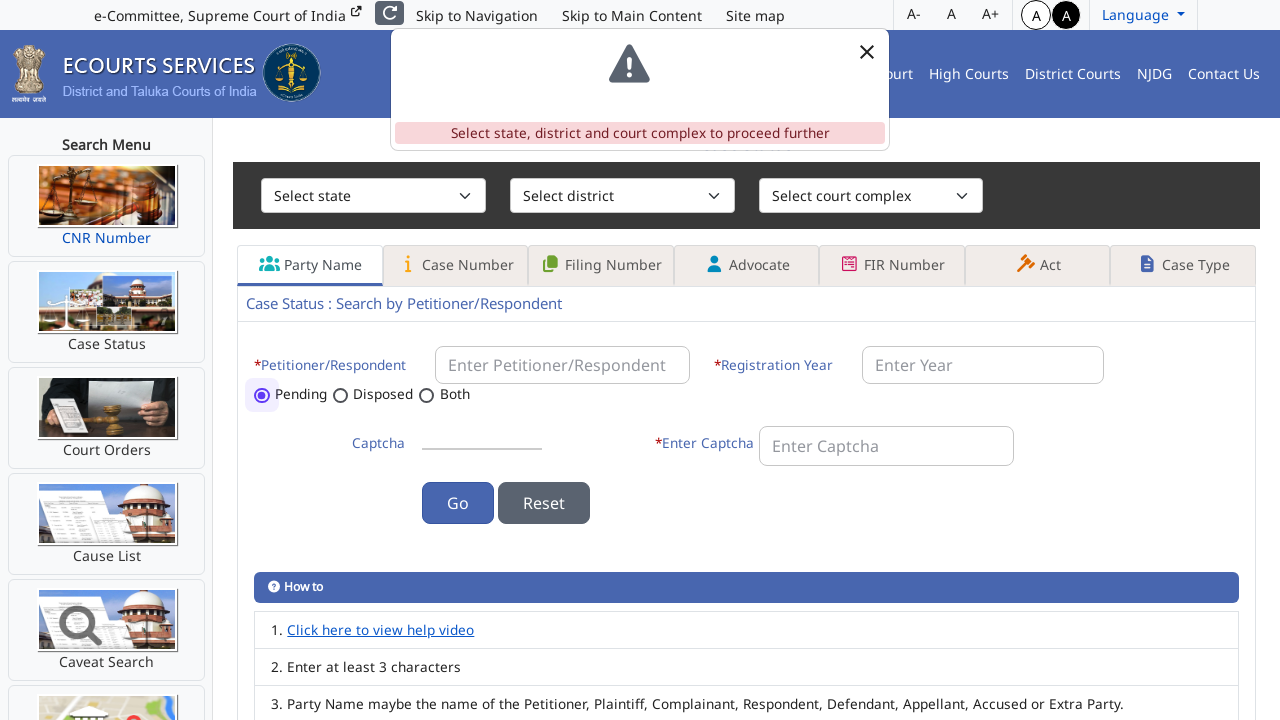

Closed the popup by clicking the close button at (866, 52) on xpath=//div[contains(@class,'modal-header text')]/button[@class='btn-close']
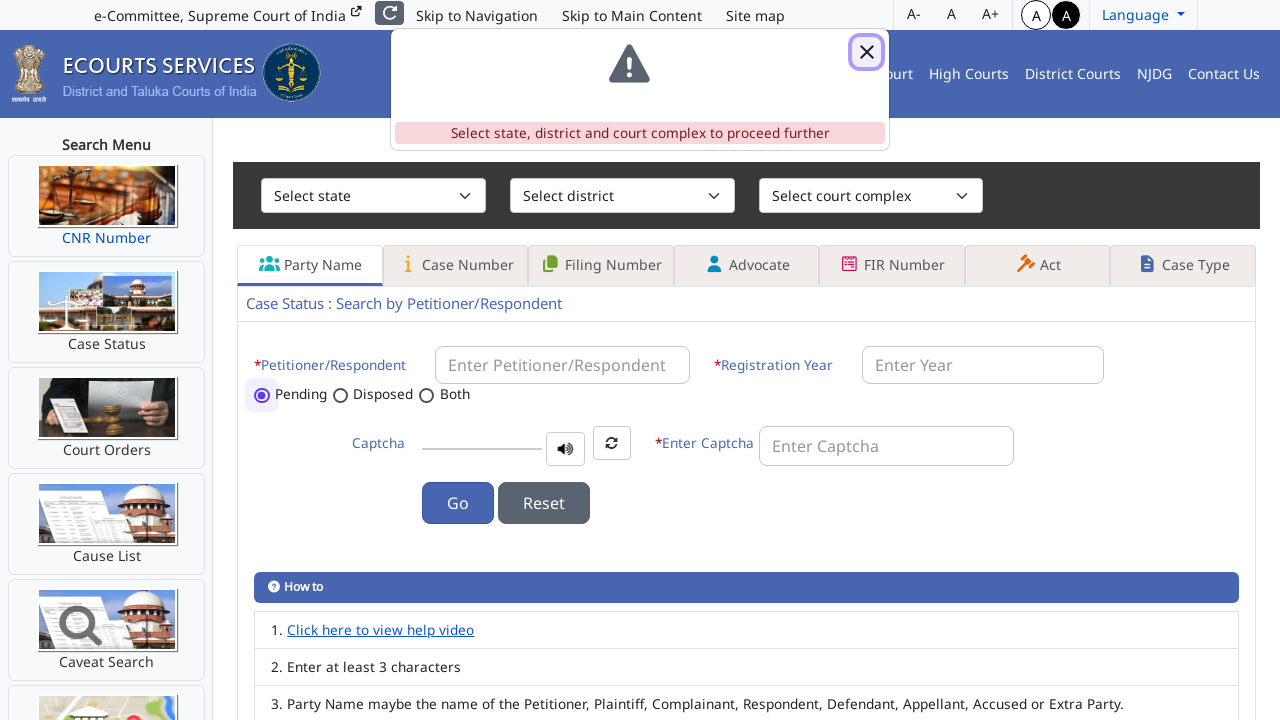

Located court establishment dropdown element
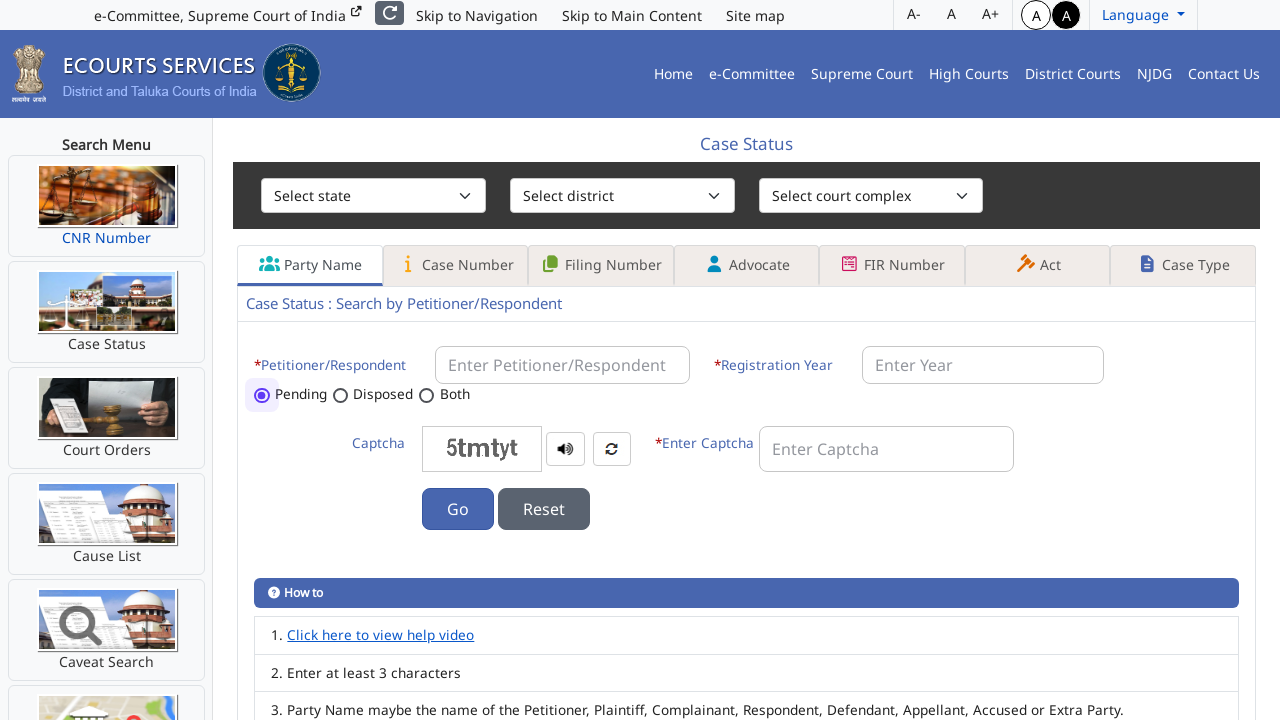

Assertion passed: Court establishment dropdown is invisible (negative test)
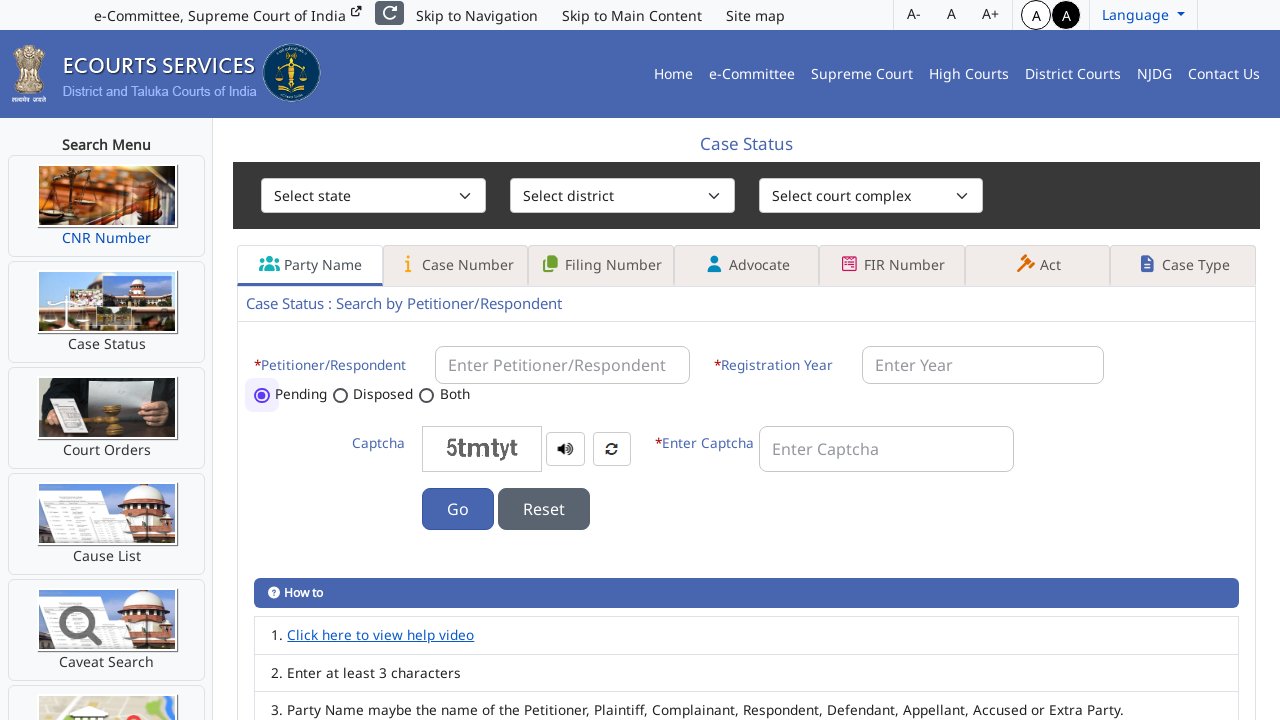

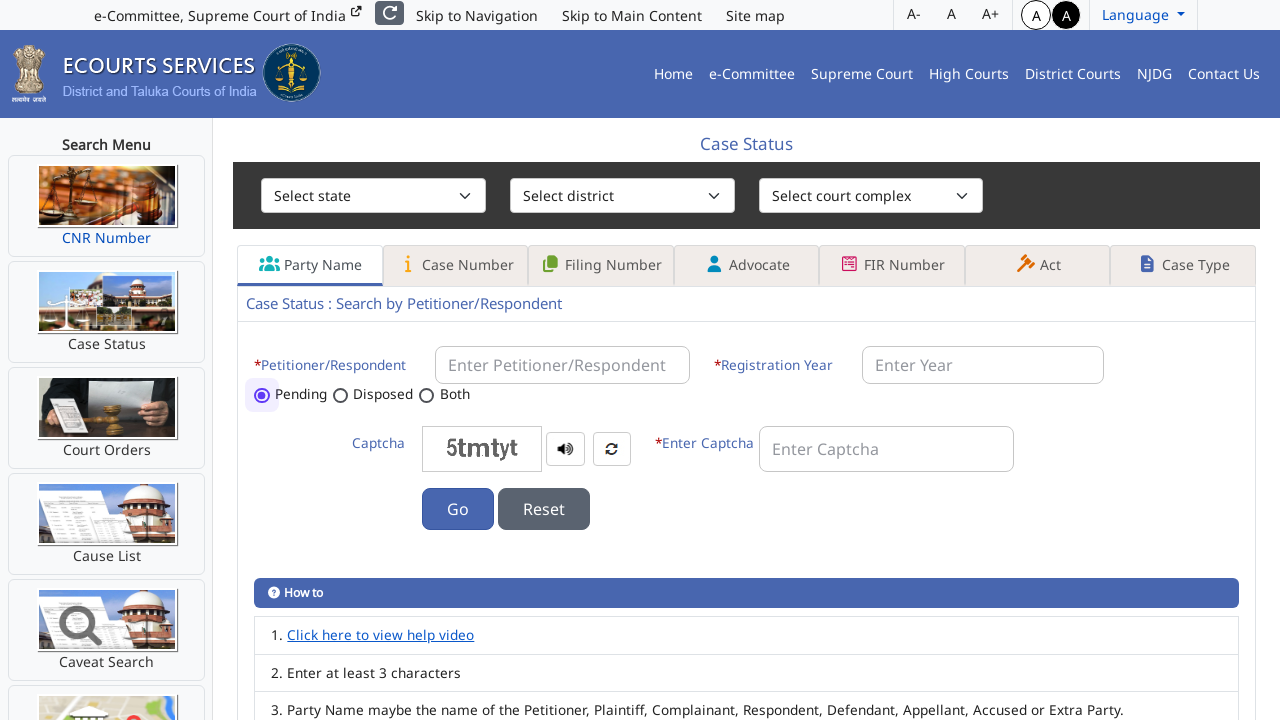